Tests that the favorites list shows an empty state message when no books have been favorited

Starting URL: https://tap-ht24-testverktyg.github.io/exam-template/

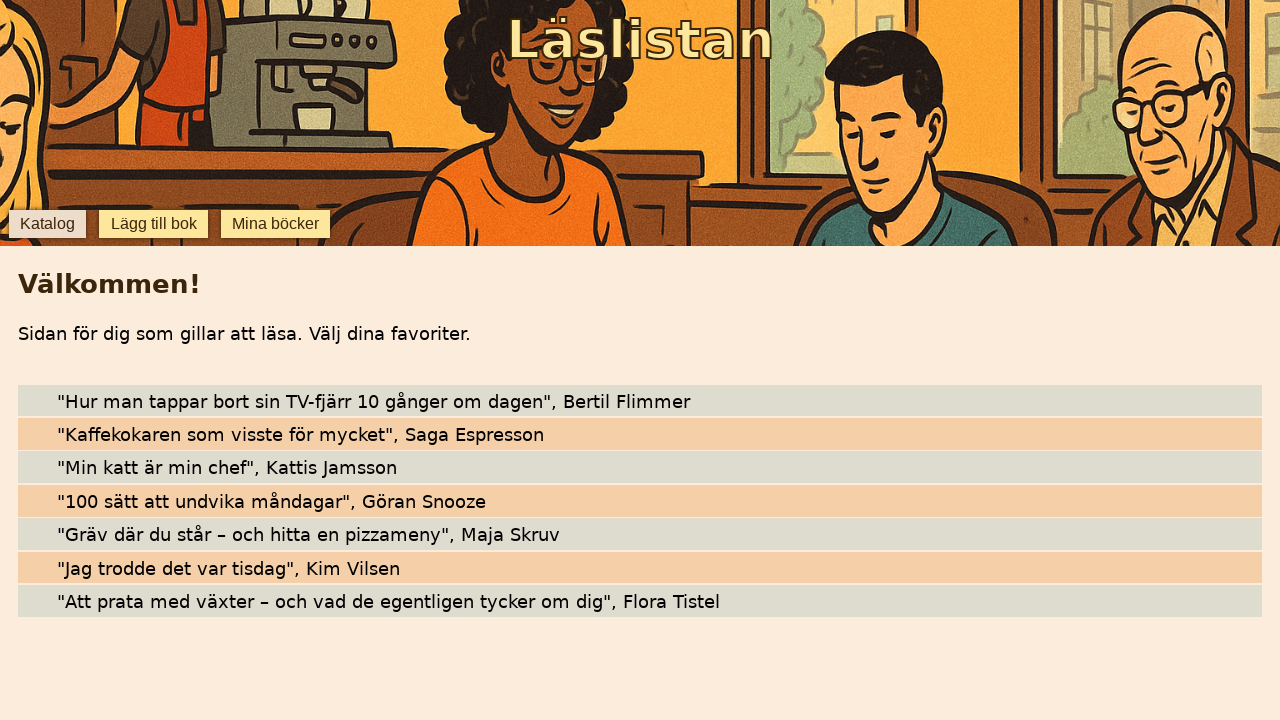

Clicked 'Mina böcker' (My Books) button to view favorites at (276, 224) on internal:role=button[name="Mina böcker"i]
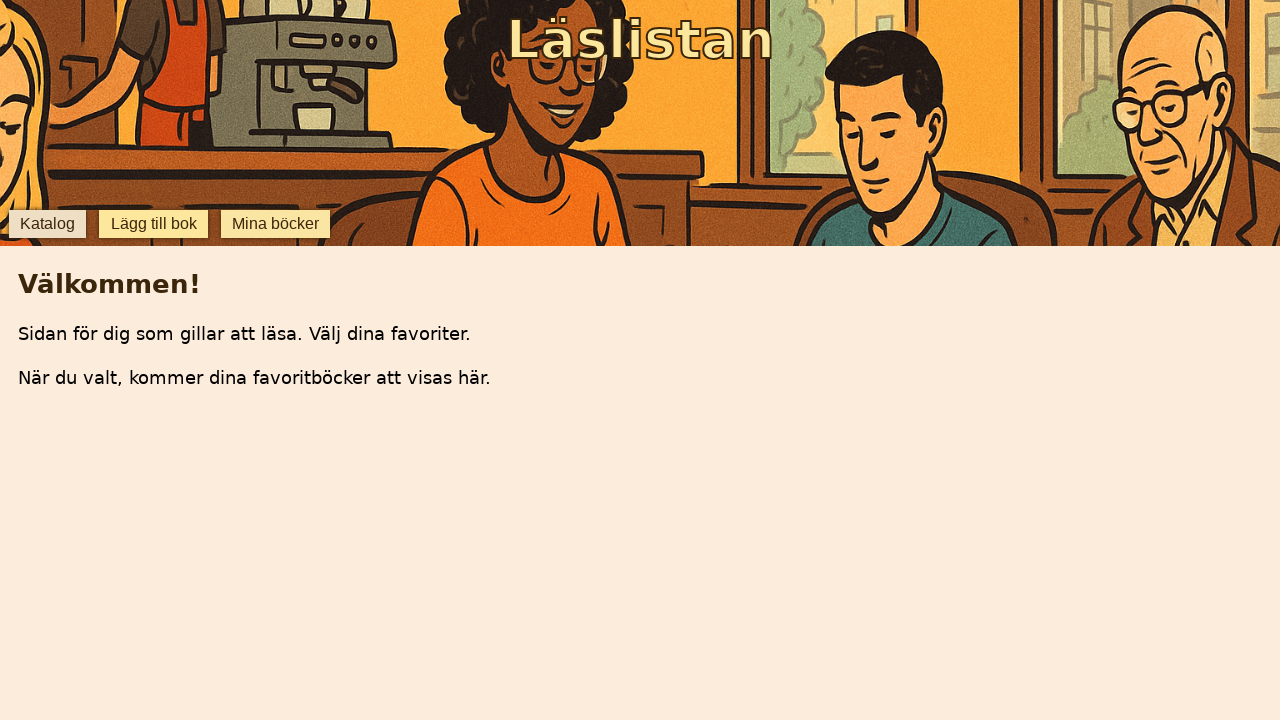

Empty state message 'När du valt, kommer dina favoritböcker att visas här' is displayed
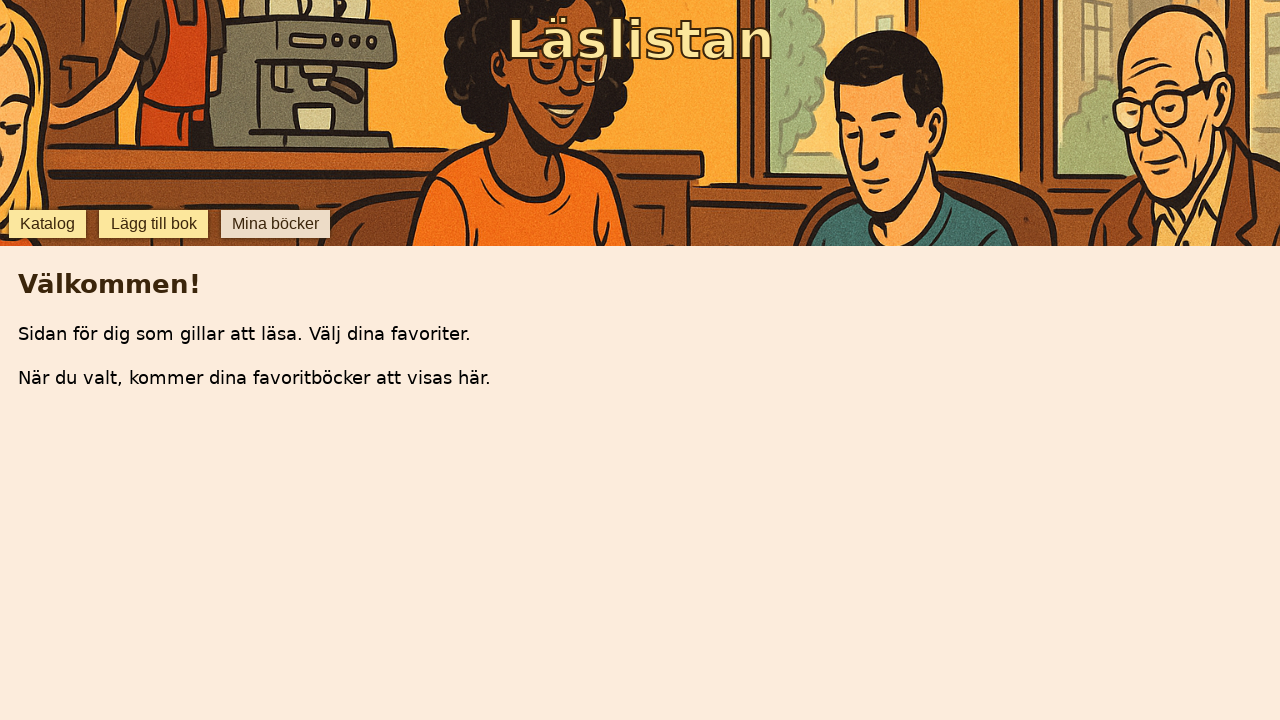

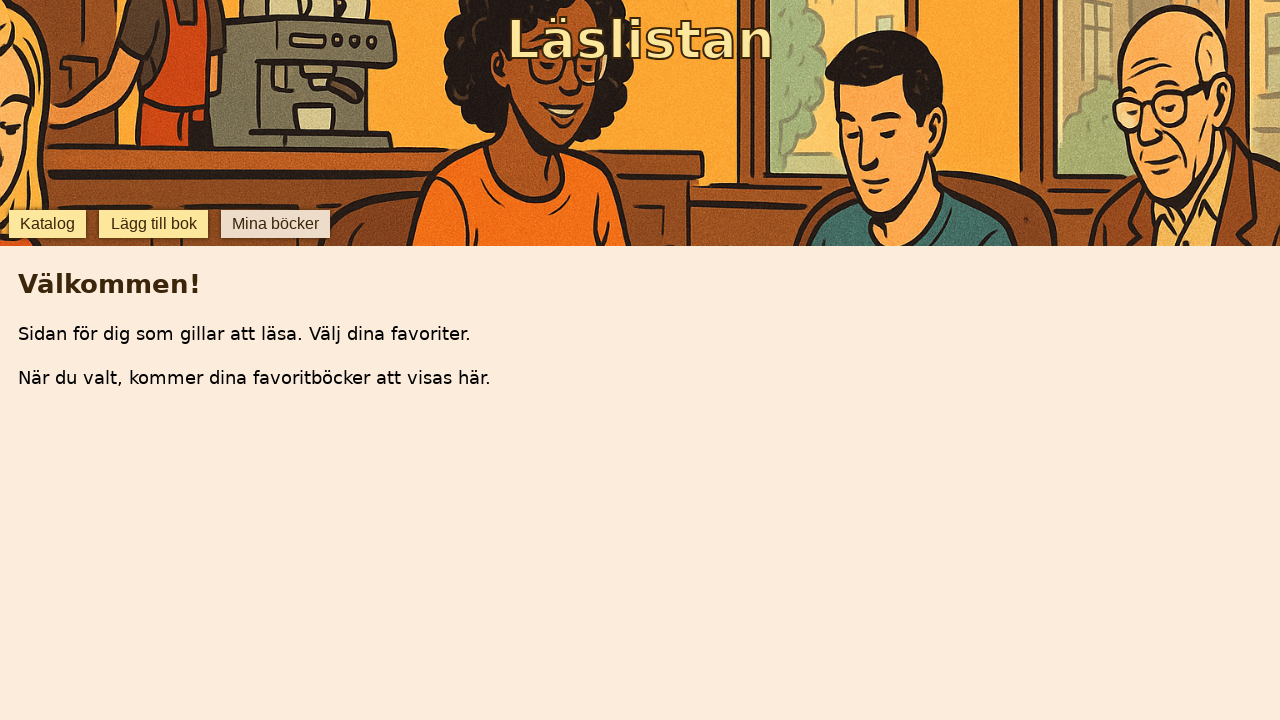